Tests handling of a prompt alert by entering text and dismissing it

Starting URL: https://the-internet.herokuapp.com/javascript_alerts

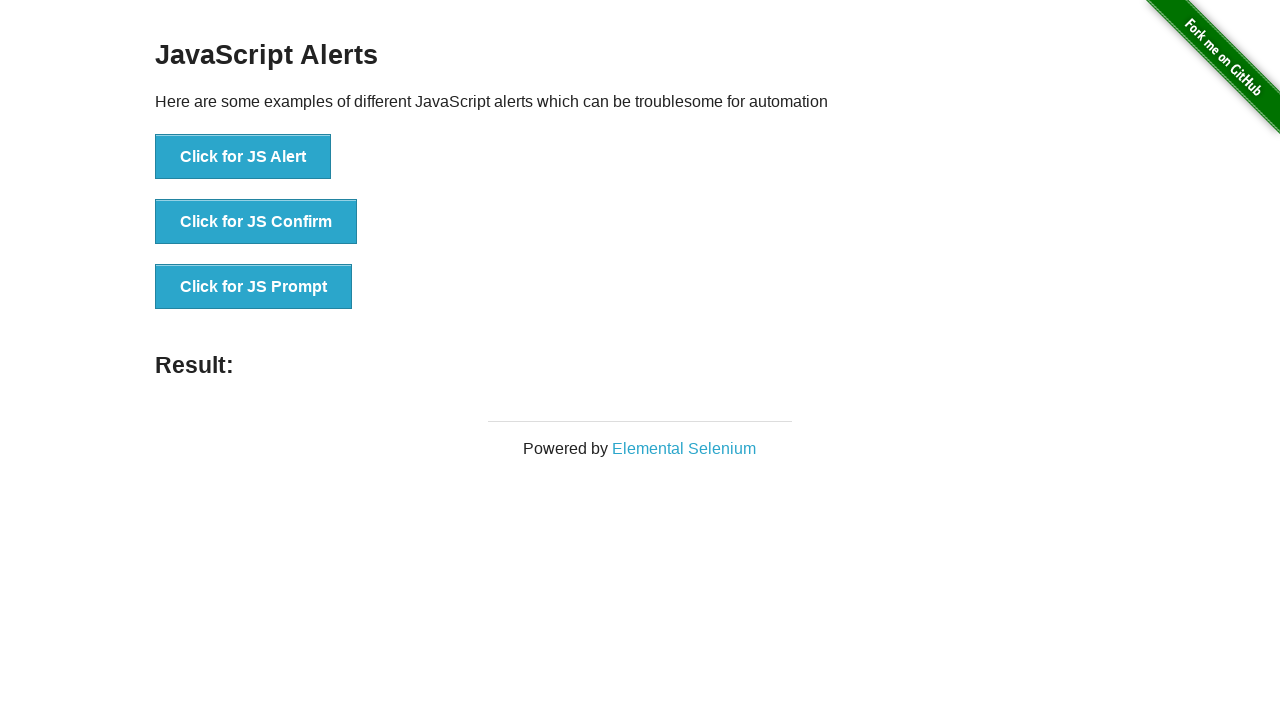

Set up dialog handler to dismiss prompt alerts
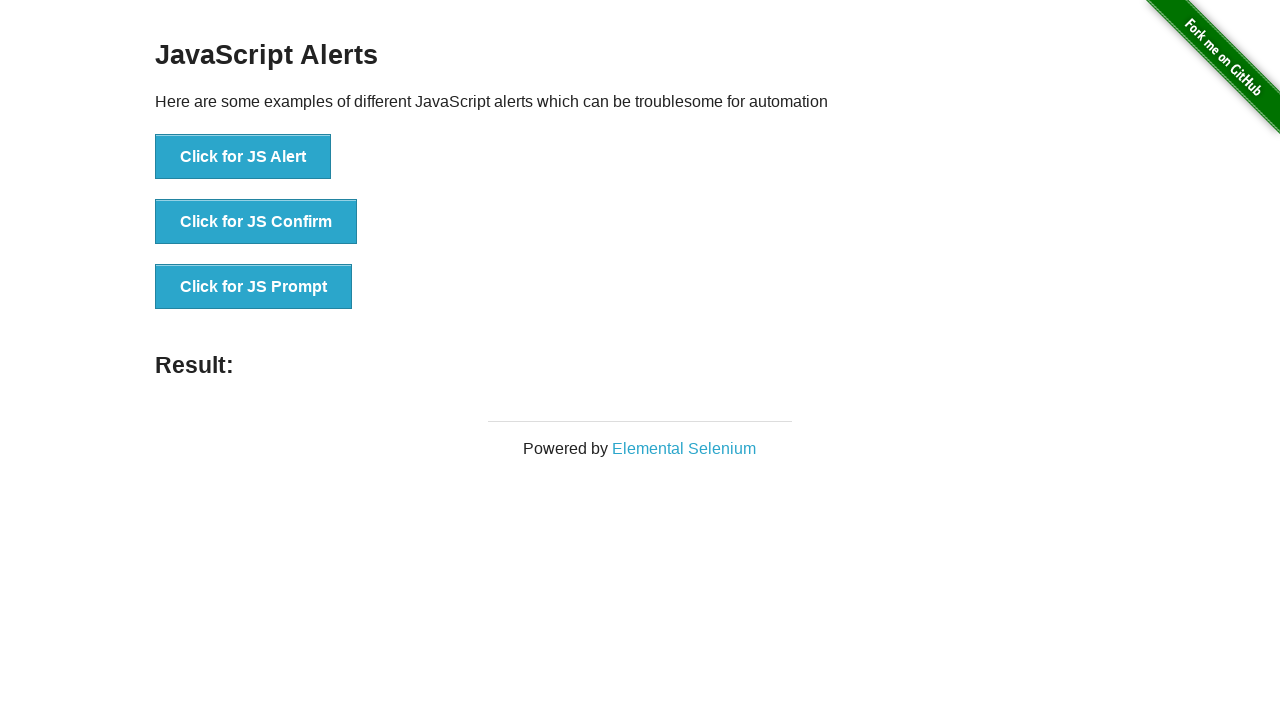

Clicked button to trigger prompt alert at (254, 287) on #content > div > ul > li:nth-child(3) > button
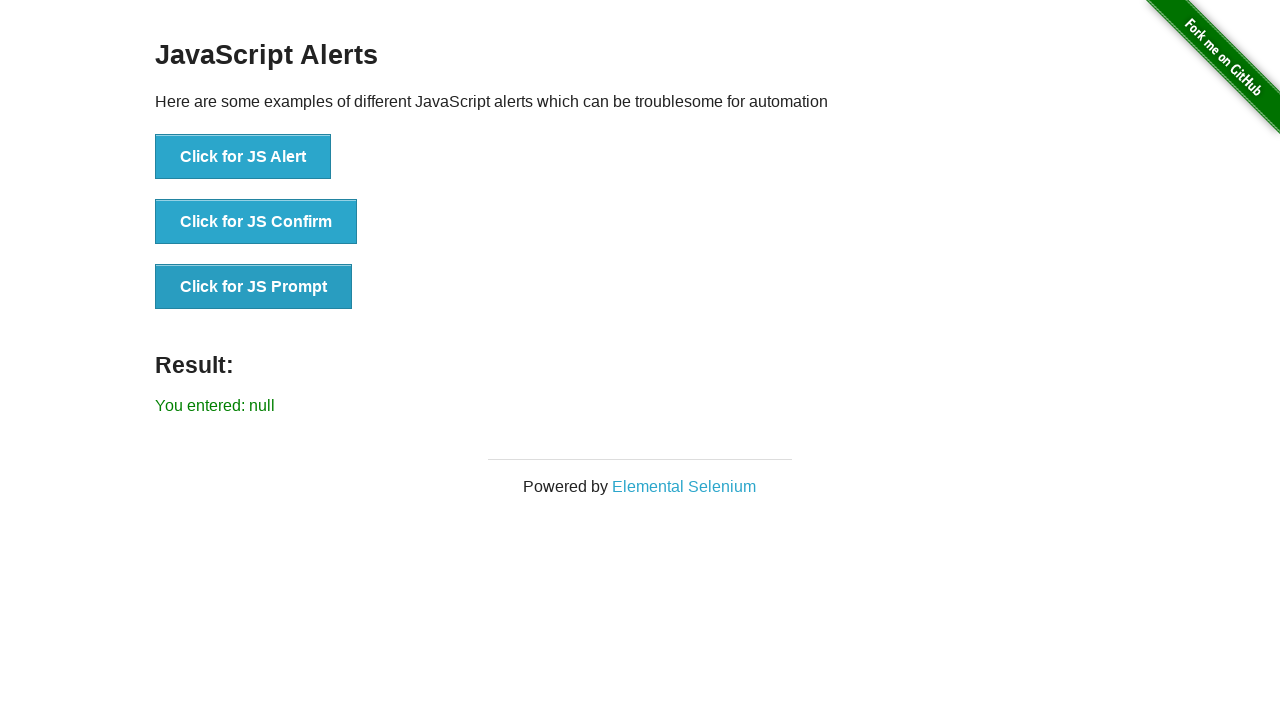

Waited 500ms for result to appear after dismissing prompt
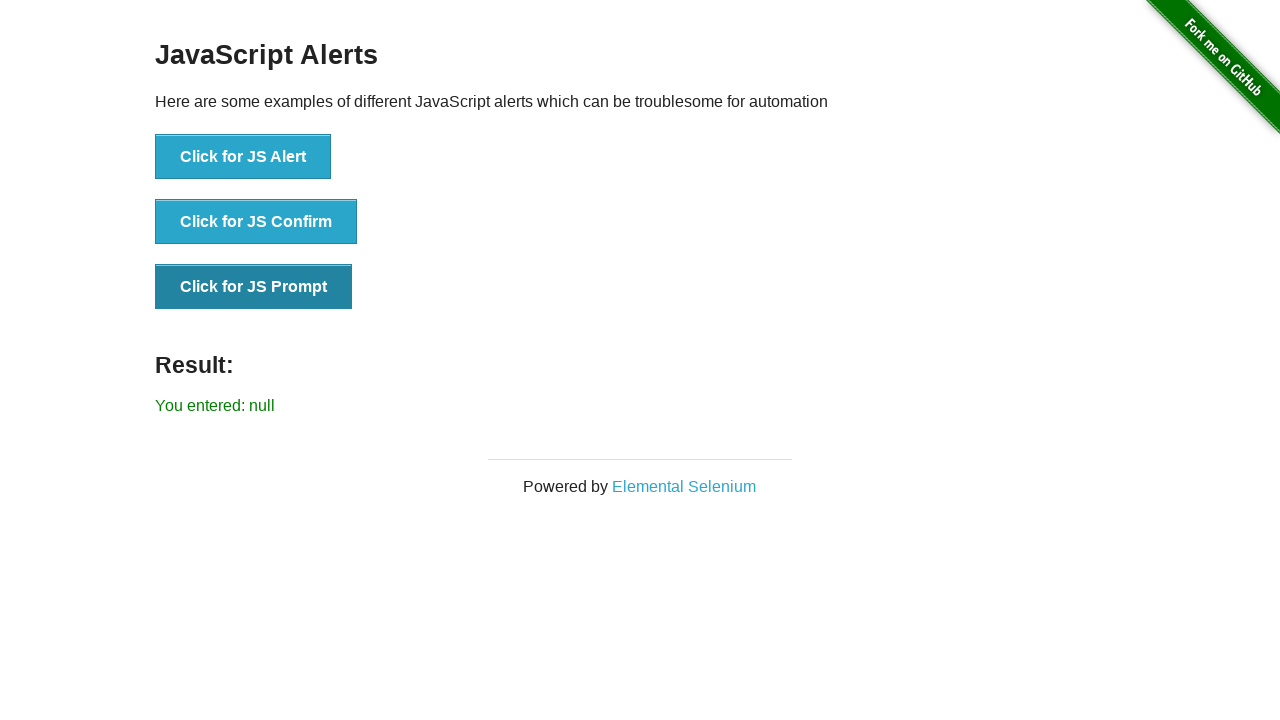

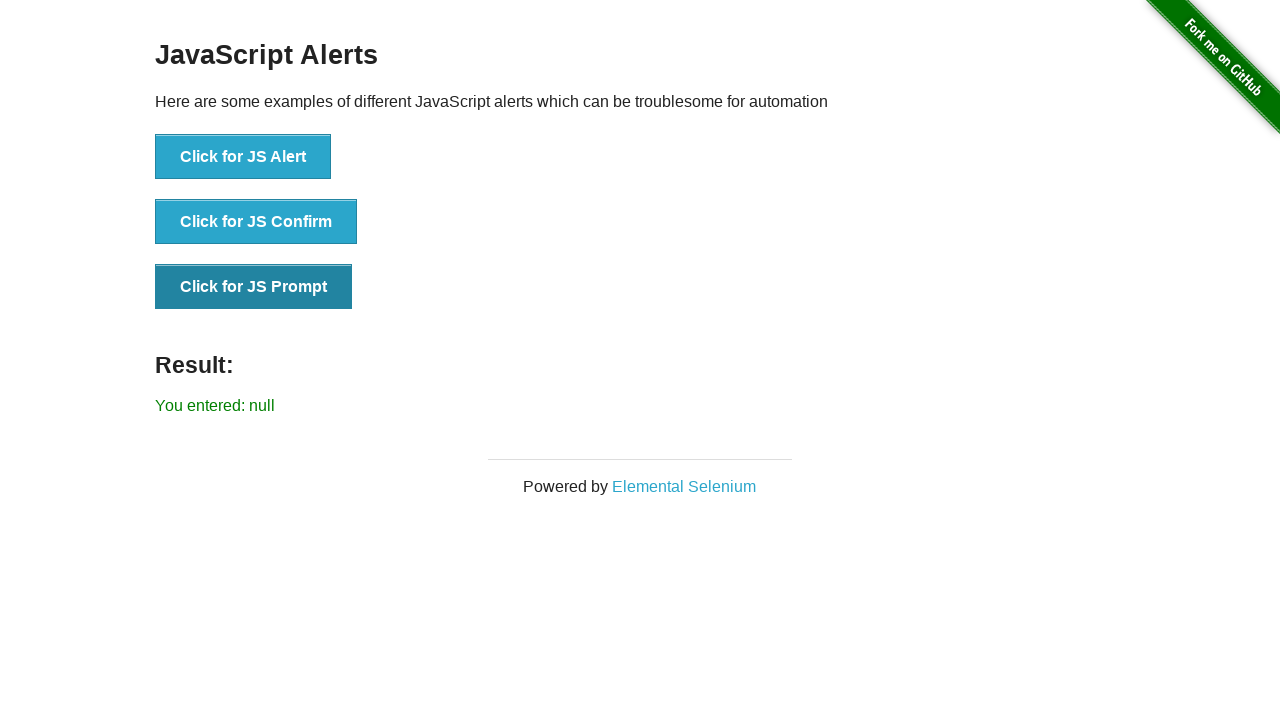